Tests iframe interaction by switching to an iframe, clearing a text box, typing text, then switching back to verify the page header is displayed correctly

Starting URL: https://loopcamp.vercel.app/iframe.html

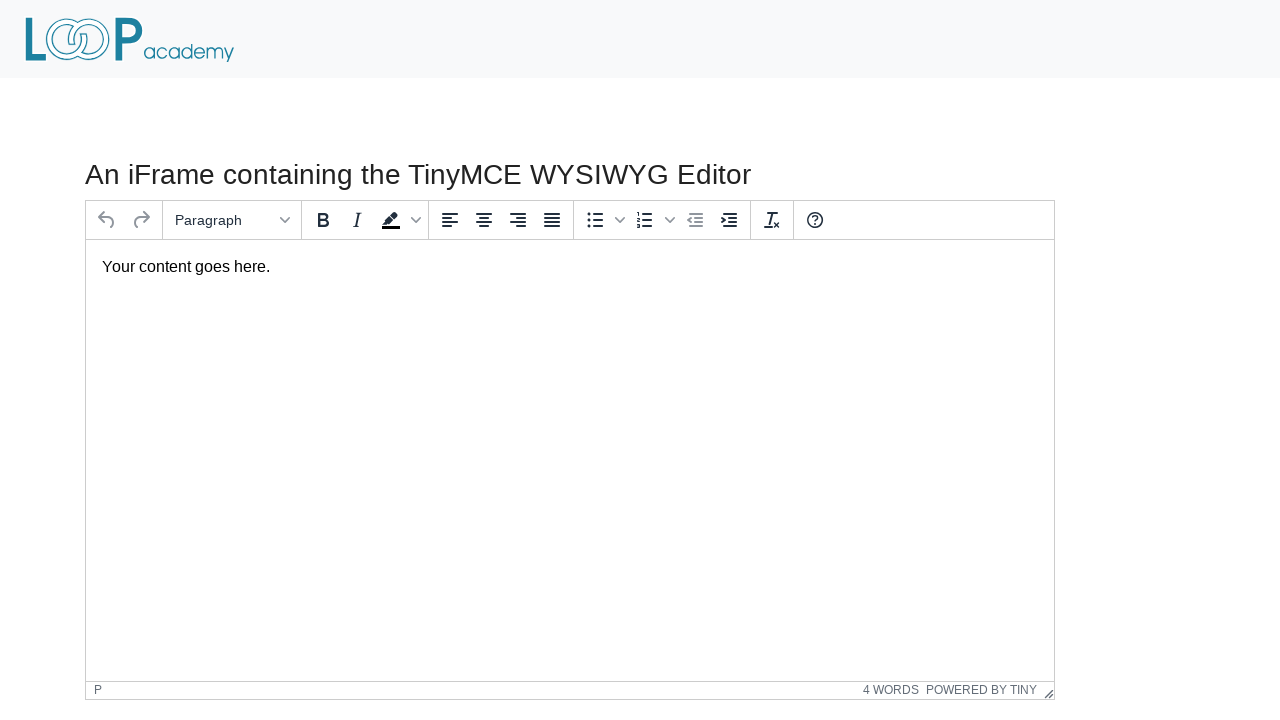

Located first iframe on the page
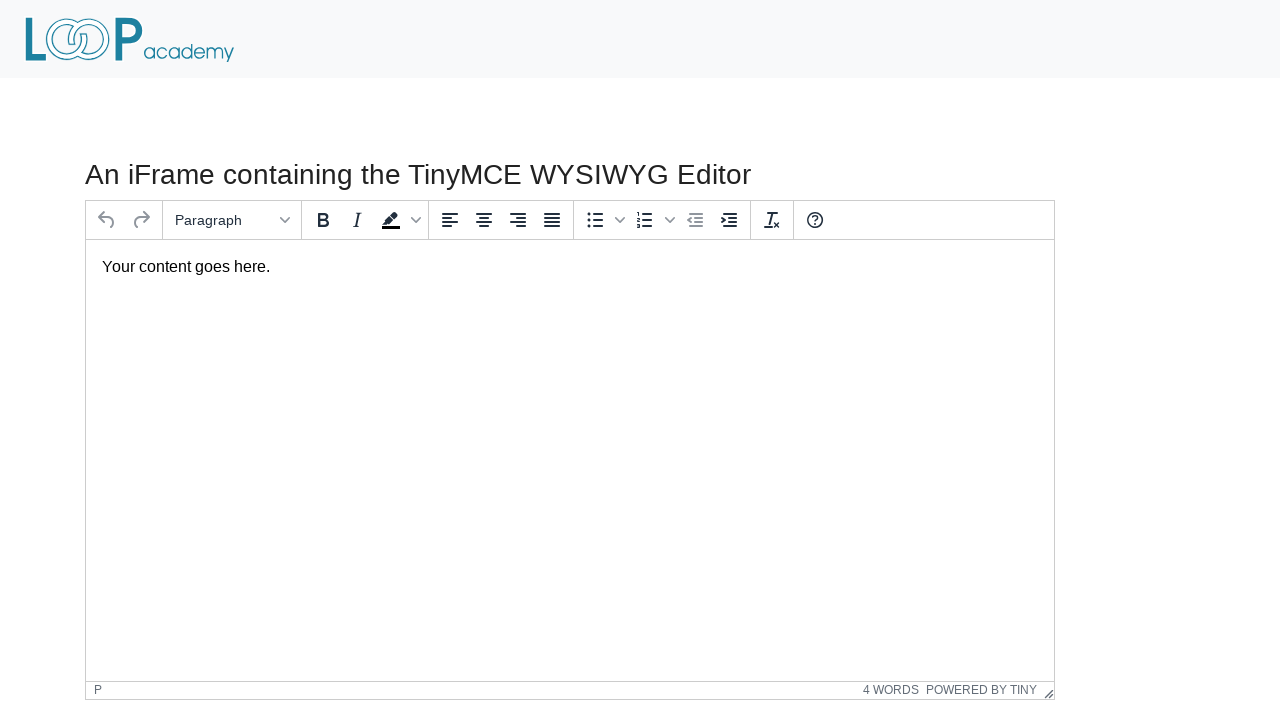

Cleared text box inside iframe on iframe >> nth=0 >> internal:control=enter-frame >> #tinymce
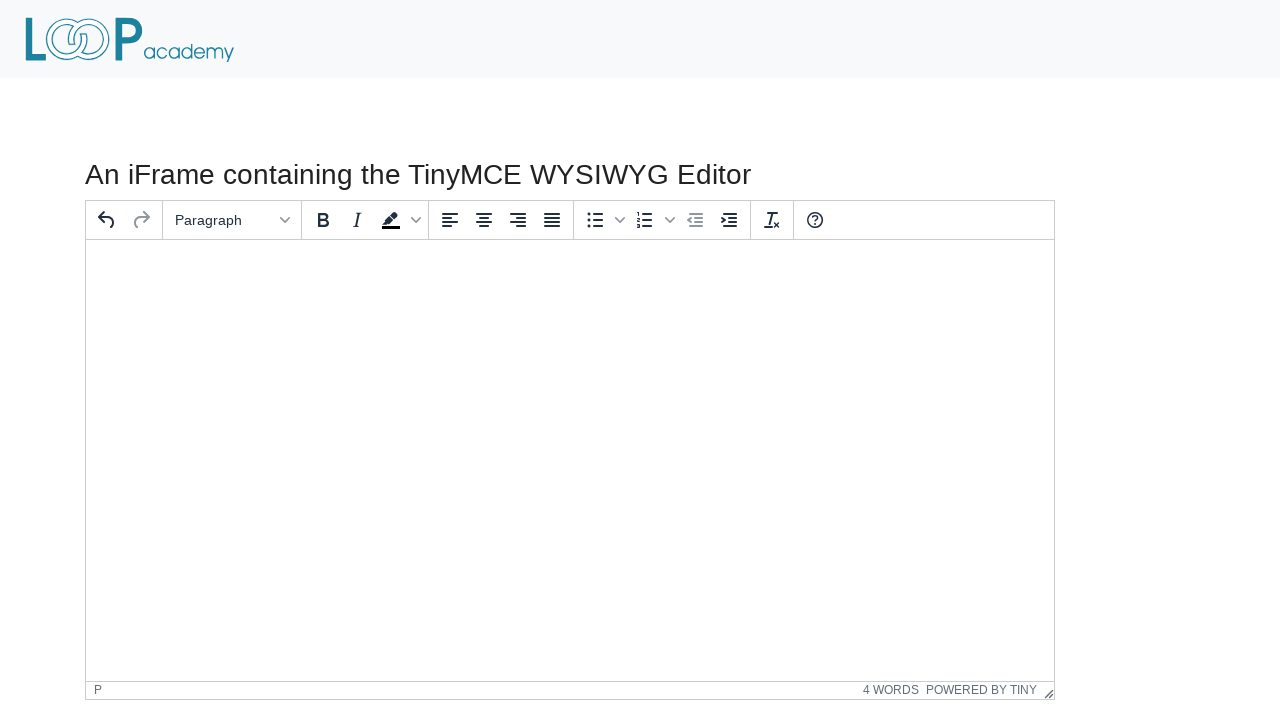

Typed 'Loop Academy' into text box inside iframe on iframe >> nth=0 >> internal:control=enter-frame >> #tinymce
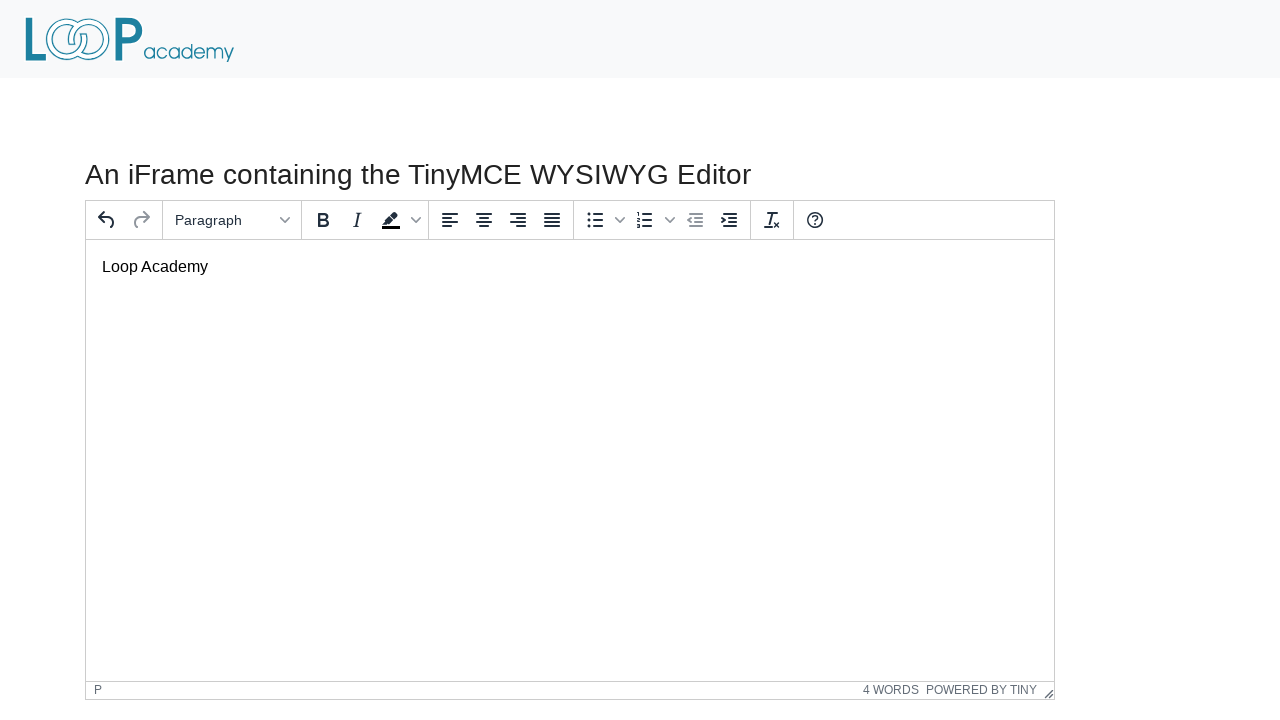

Retrieved text content from iframe text box
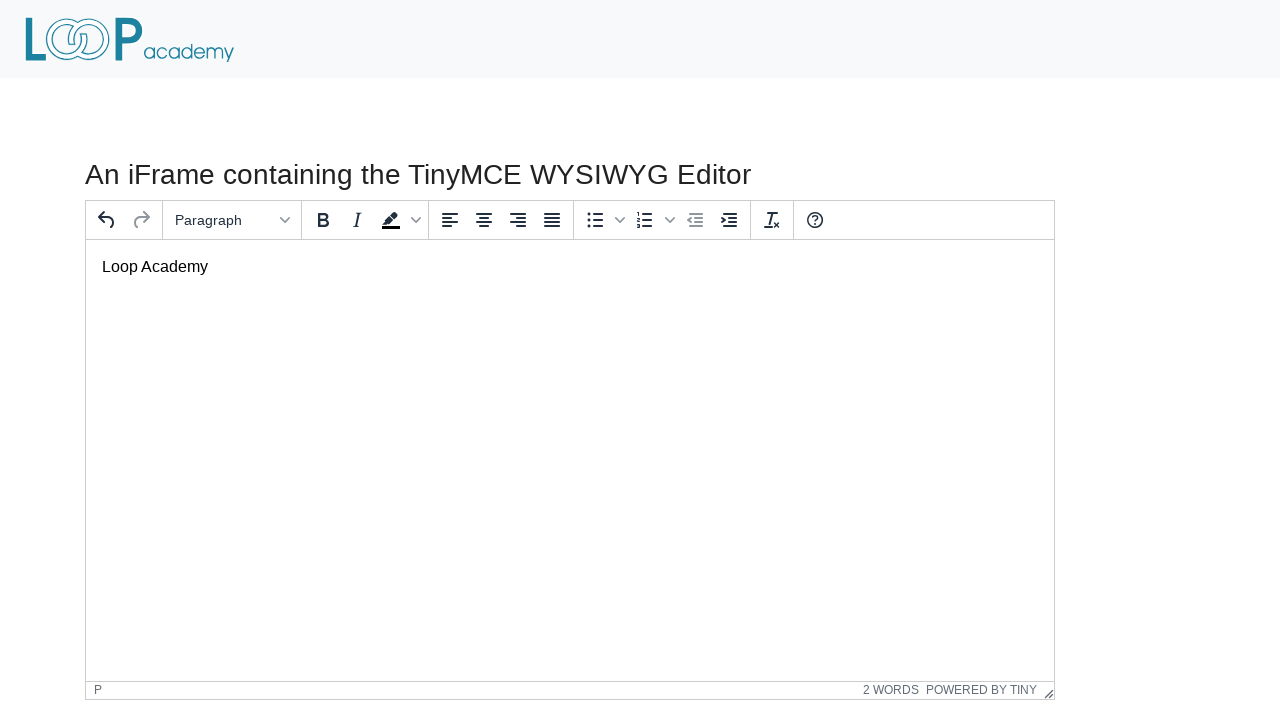

Verified 'Loop Academy' text is present in iframe text box
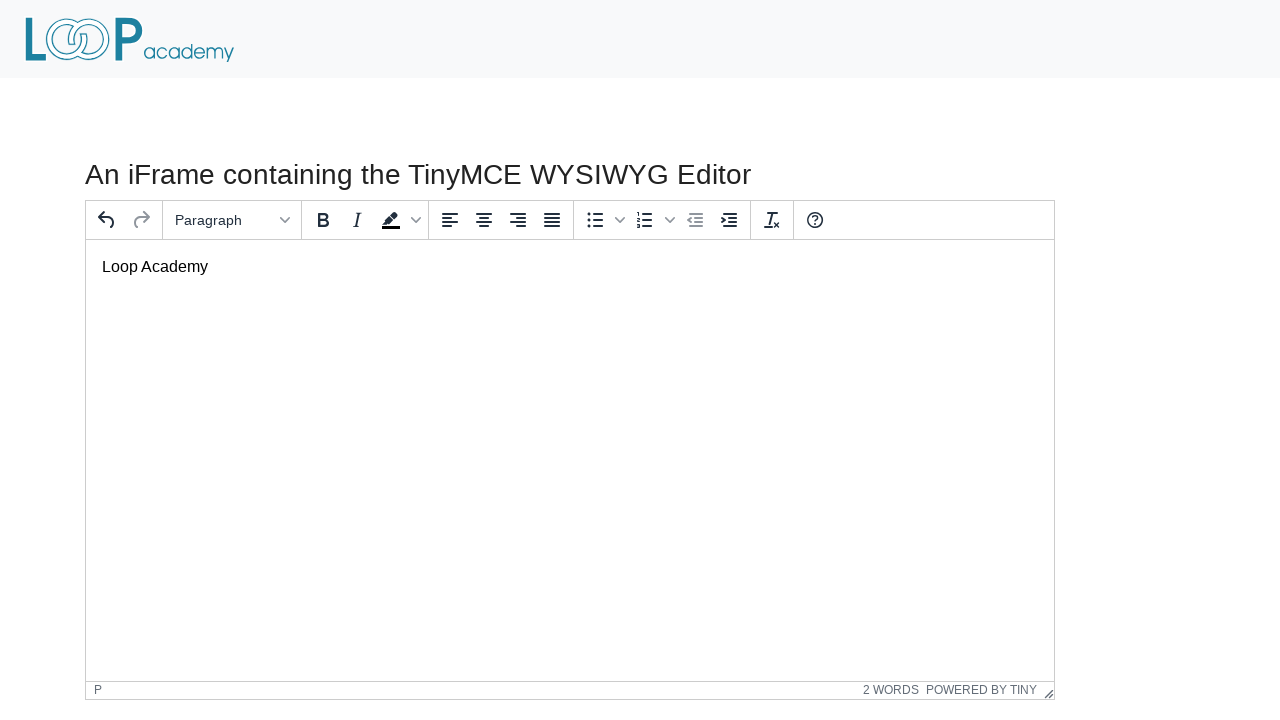

Located header element on main page
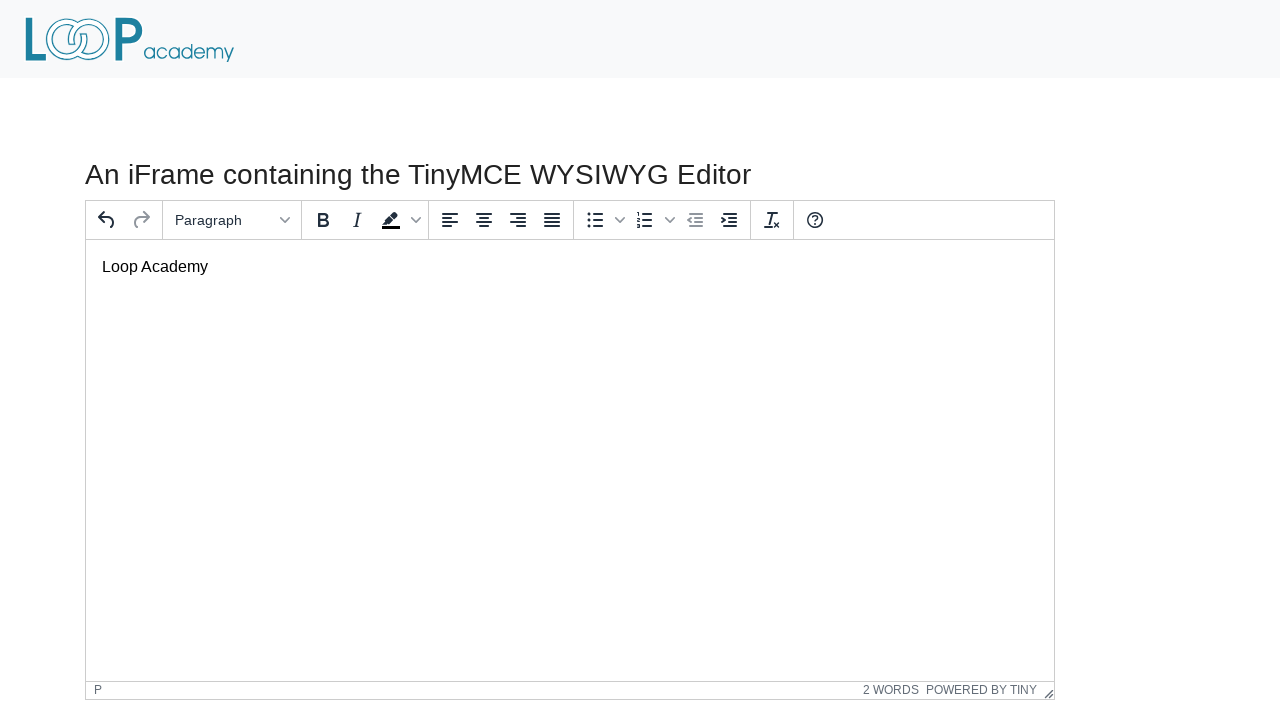

Waited for header to become visible
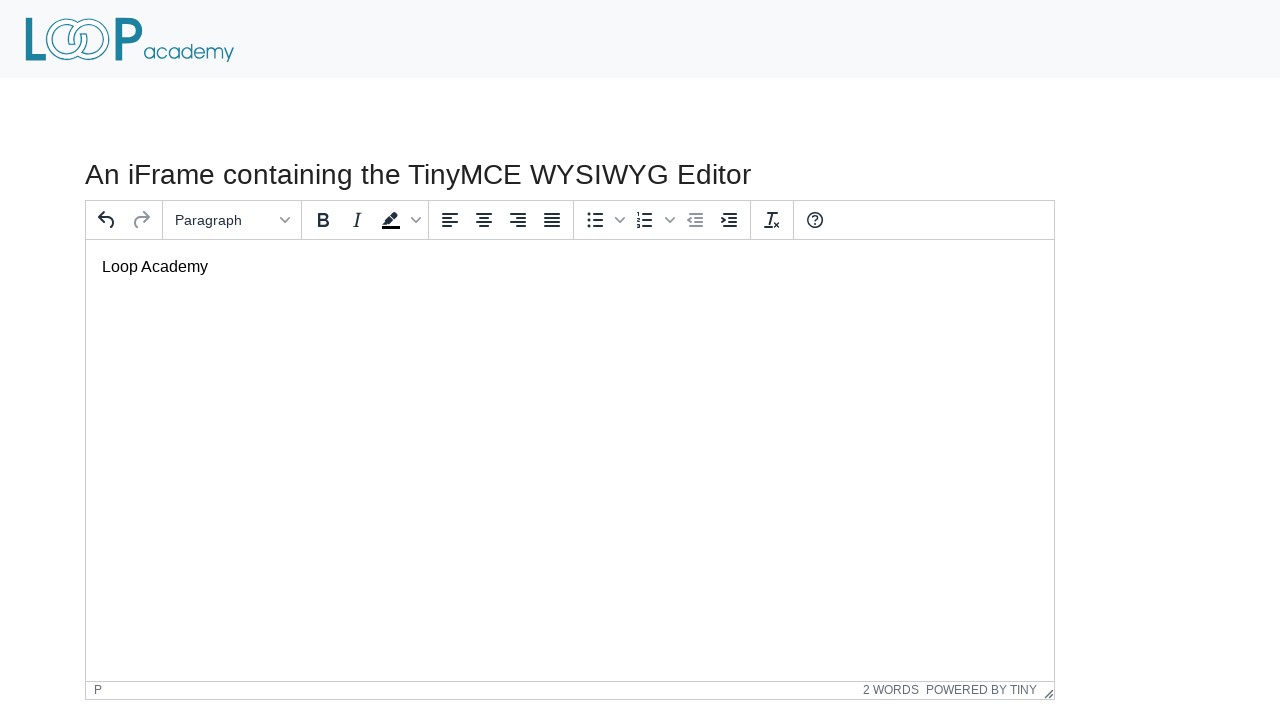

Retrieved text content from header element
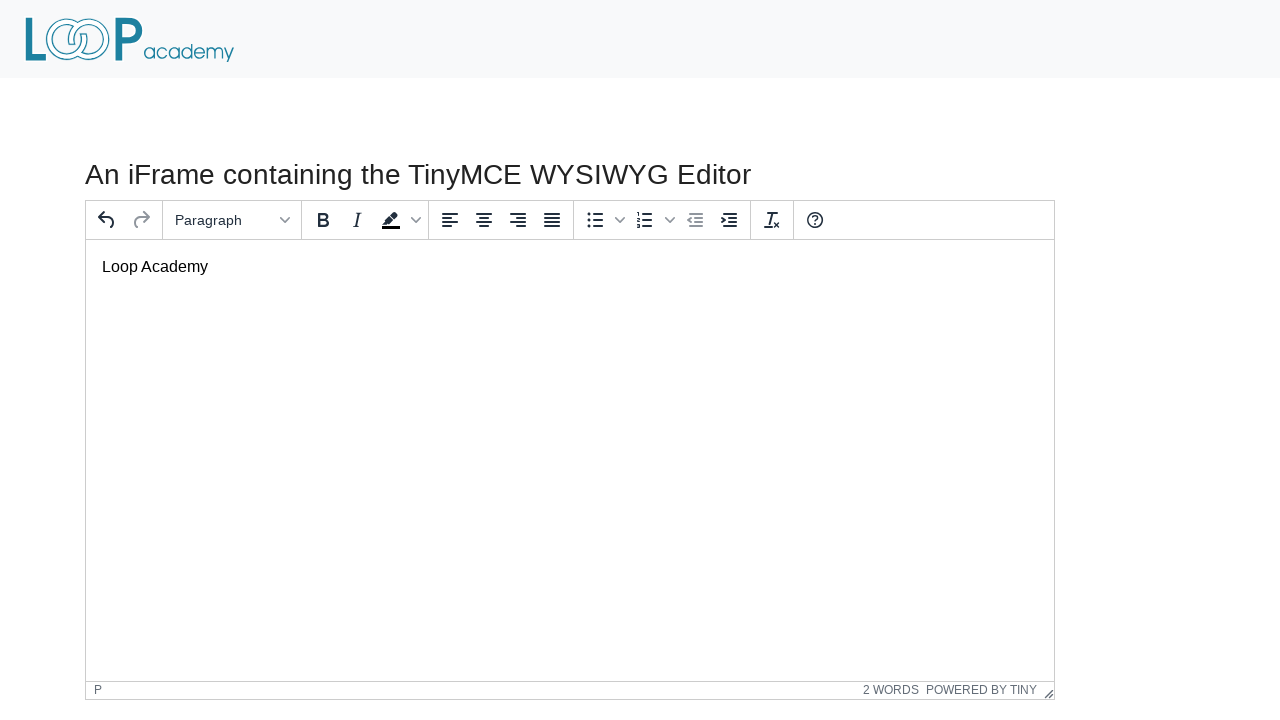

Verified header text matches expected: 'An iFrame containing the TinyMCE WYSIWYG Editor'
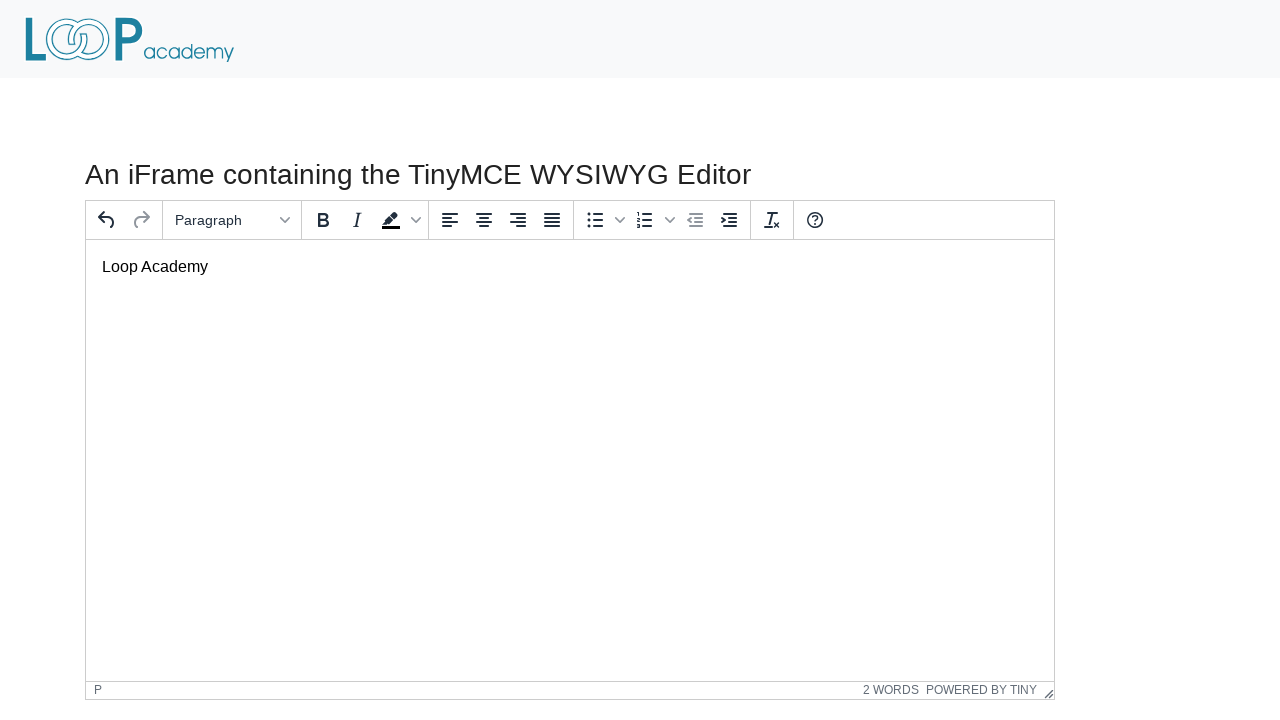

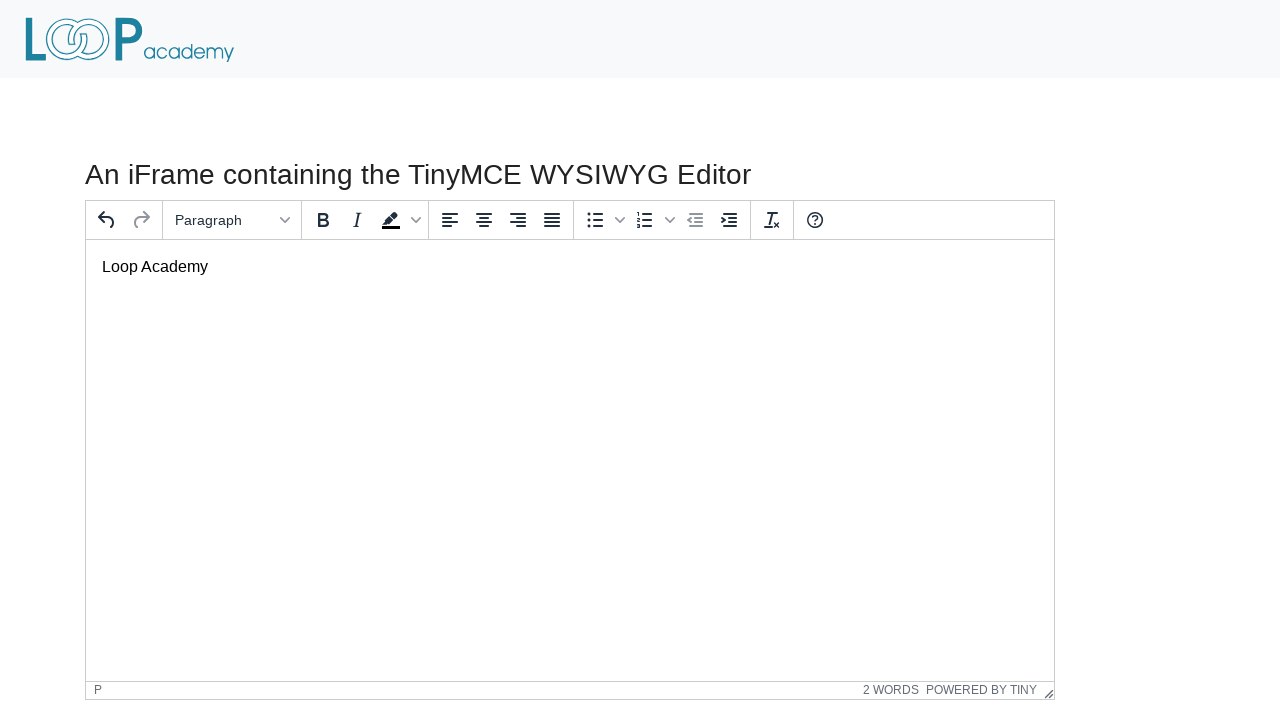